Tests editing a todo item by double-clicking, modifying the text, and pressing Enter

Starting URL: https://demo.playwright.dev/todomvc

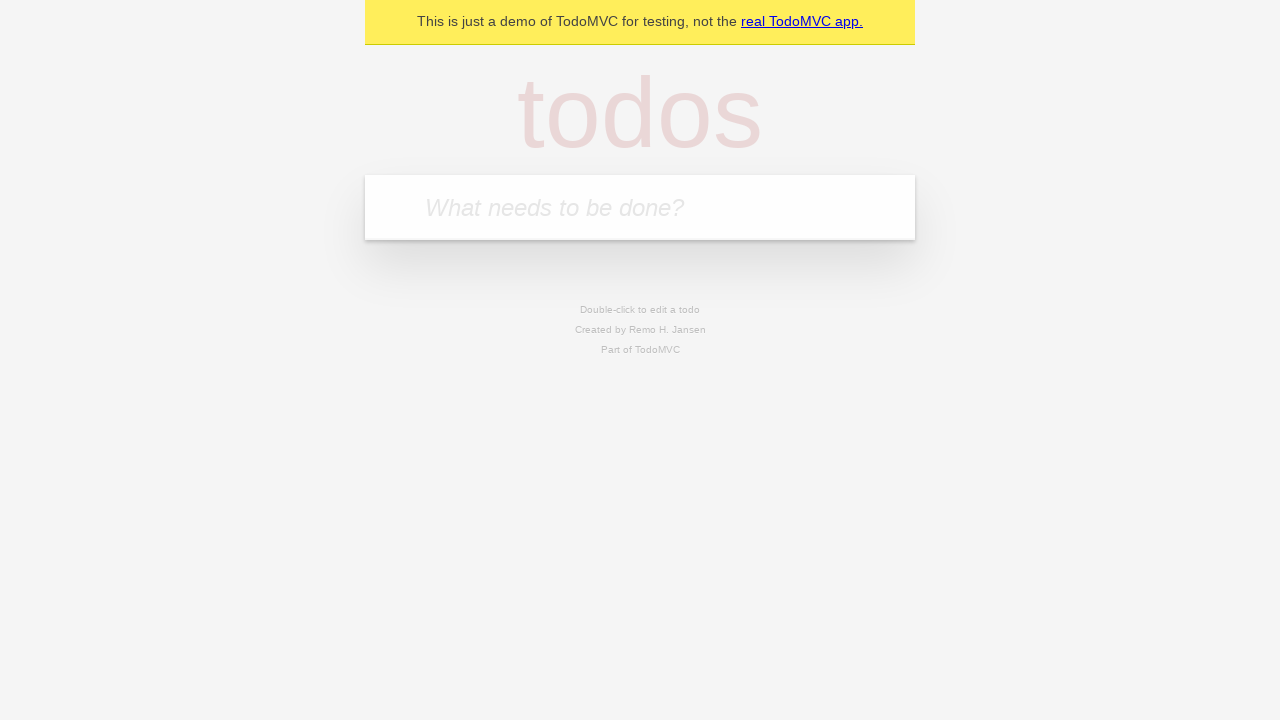

Filled todo input with 'buy some cheese' on internal:attr=[placeholder="What needs to be done?"i]
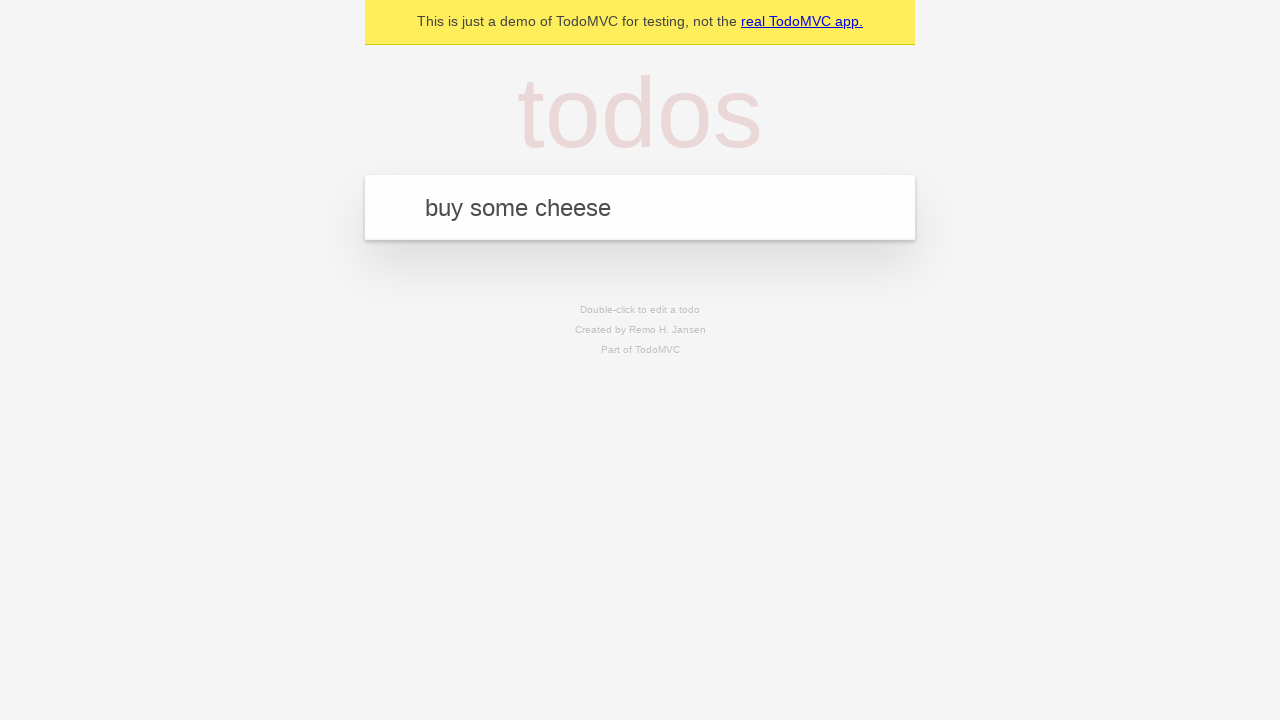

Pressed Enter to add first todo on internal:attr=[placeholder="What needs to be done?"i]
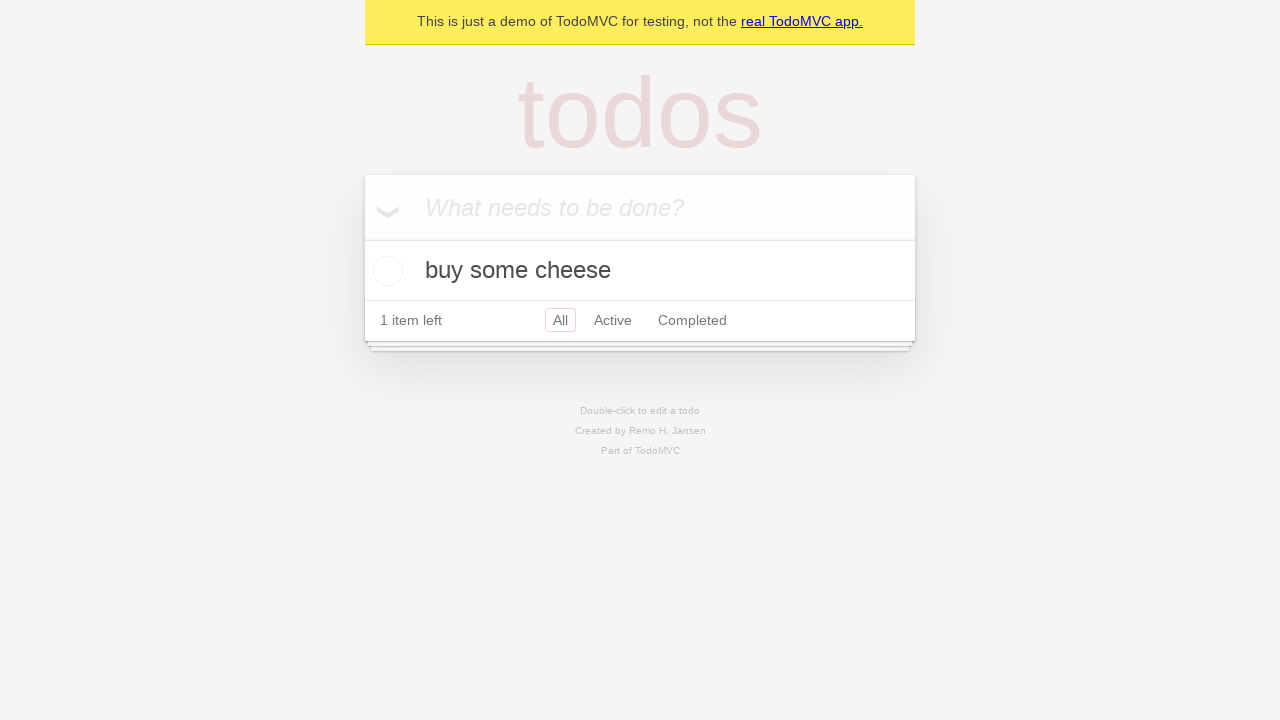

Filled todo input with 'feed the cat' on internal:attr=[placeholder="What needs to be done?"i]
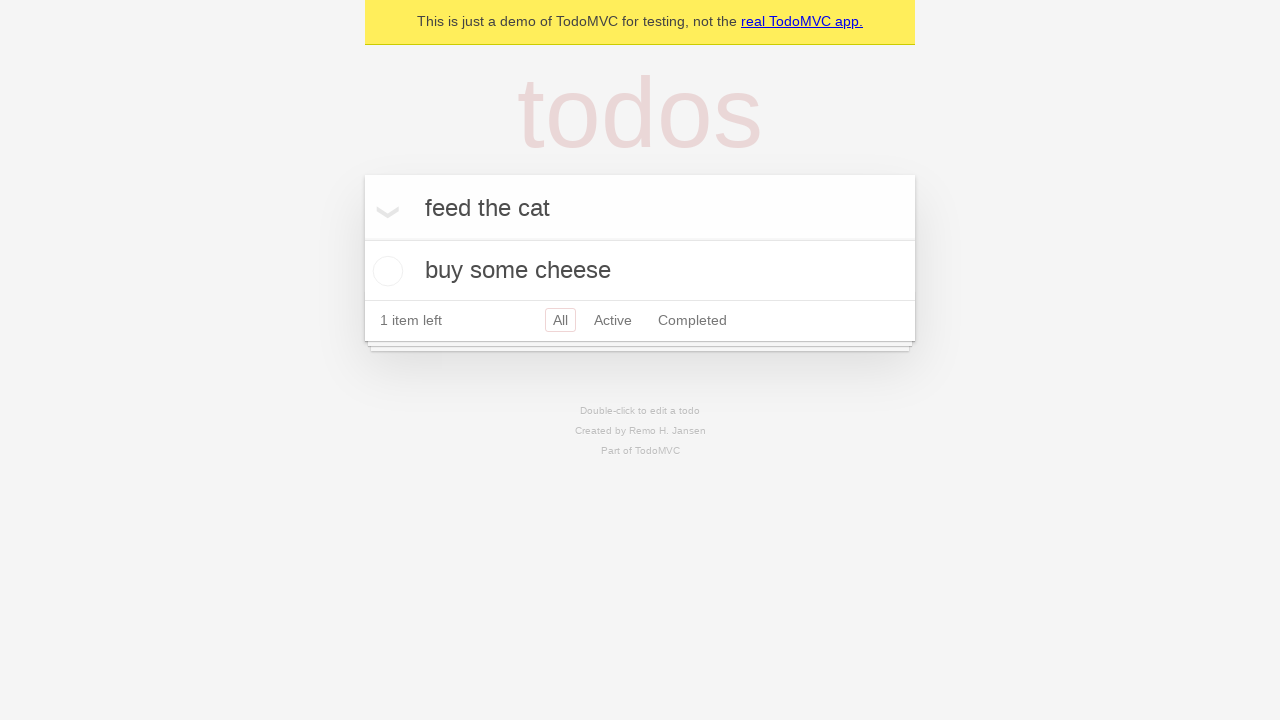

Pressed Enter to add second todo on internal:attr=[placeholder="What needs to be done?"i]
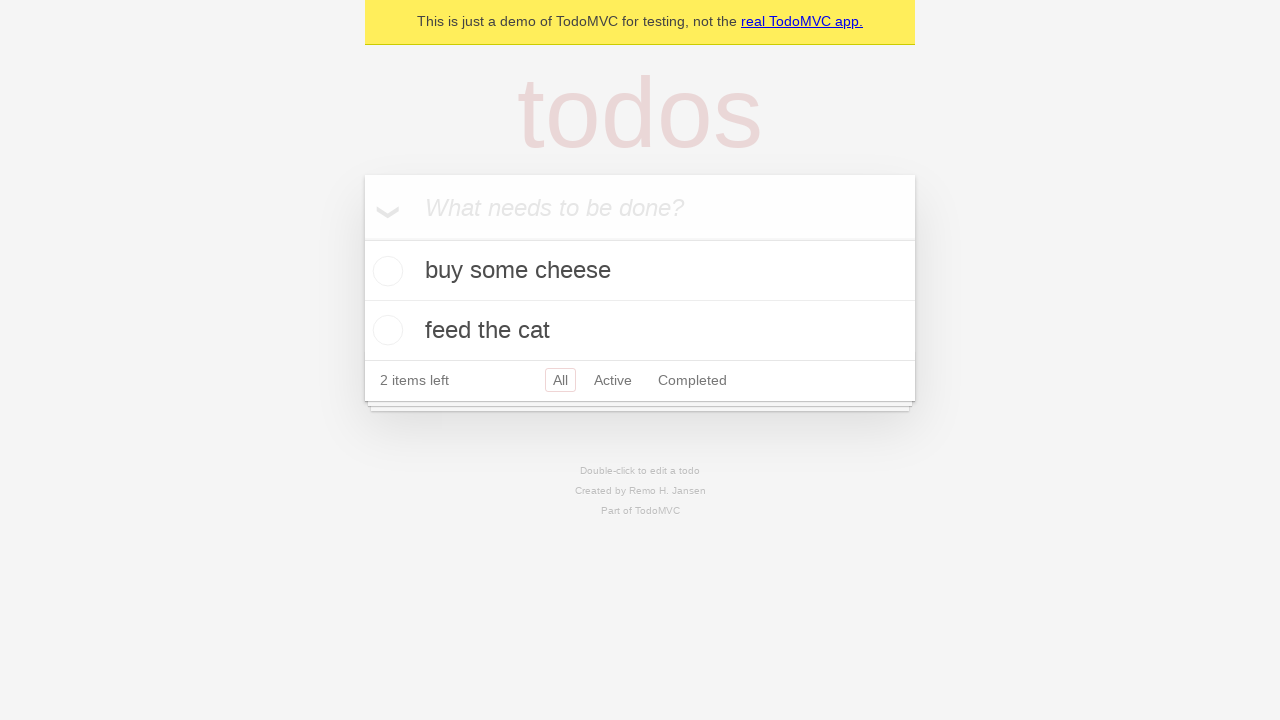

Filled todo input with 'book a doctors appointment' on internal:attr=[placeholder="What needs to be done?"i]
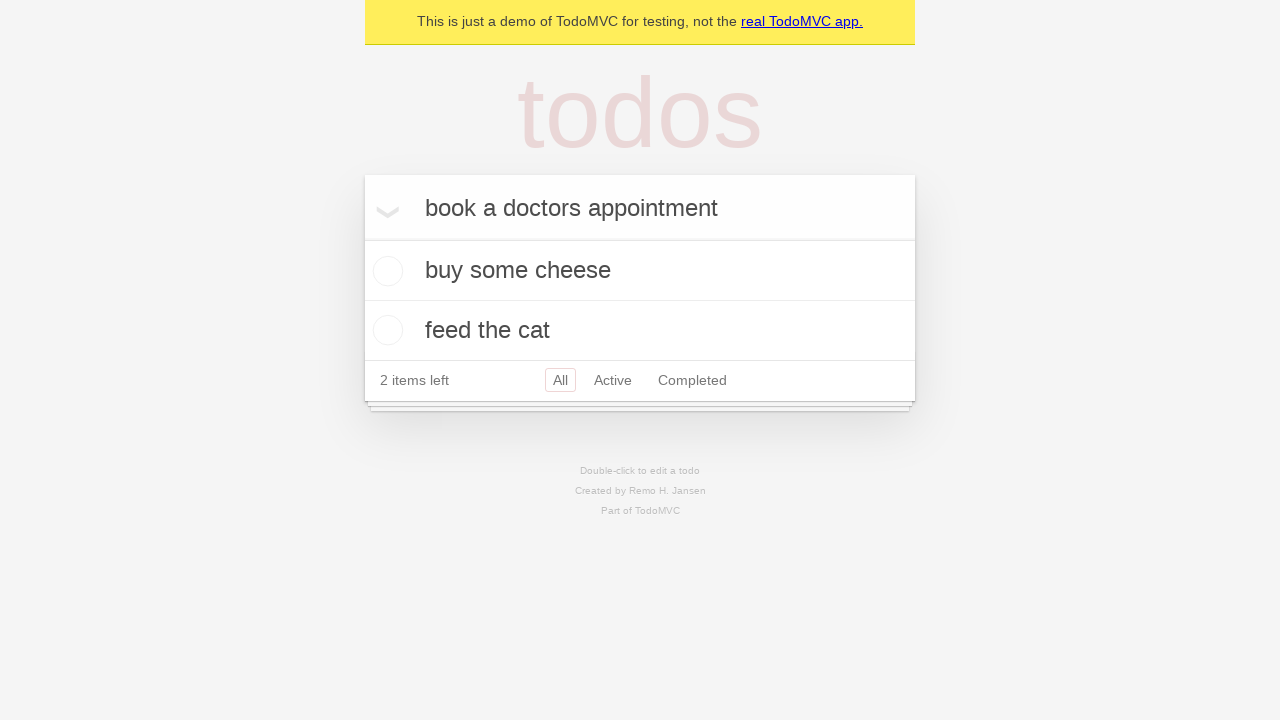

Pressed Enter to add third todo on internal:attr=[placeholder="What needs to be done?"i]
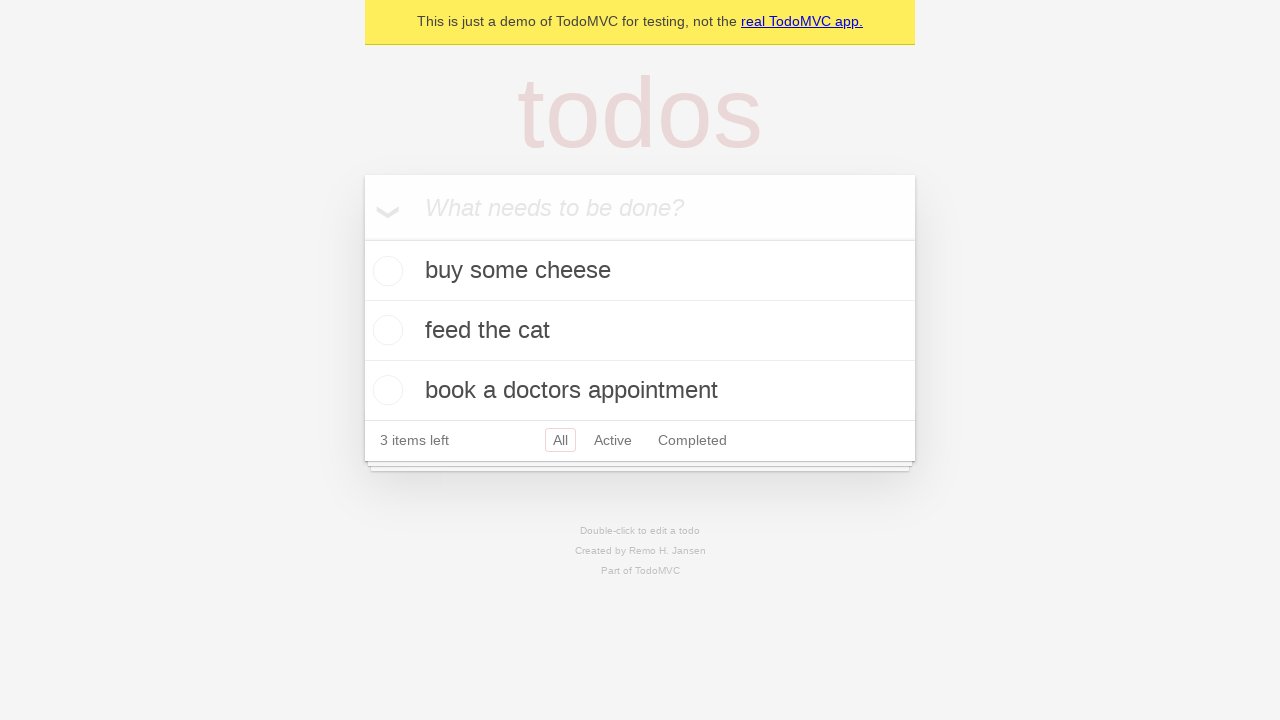

Double-clicked second todo item to enter edit mode at (640, 331) on internal:testid=[data-testid="todo-item"s] >> nth=1
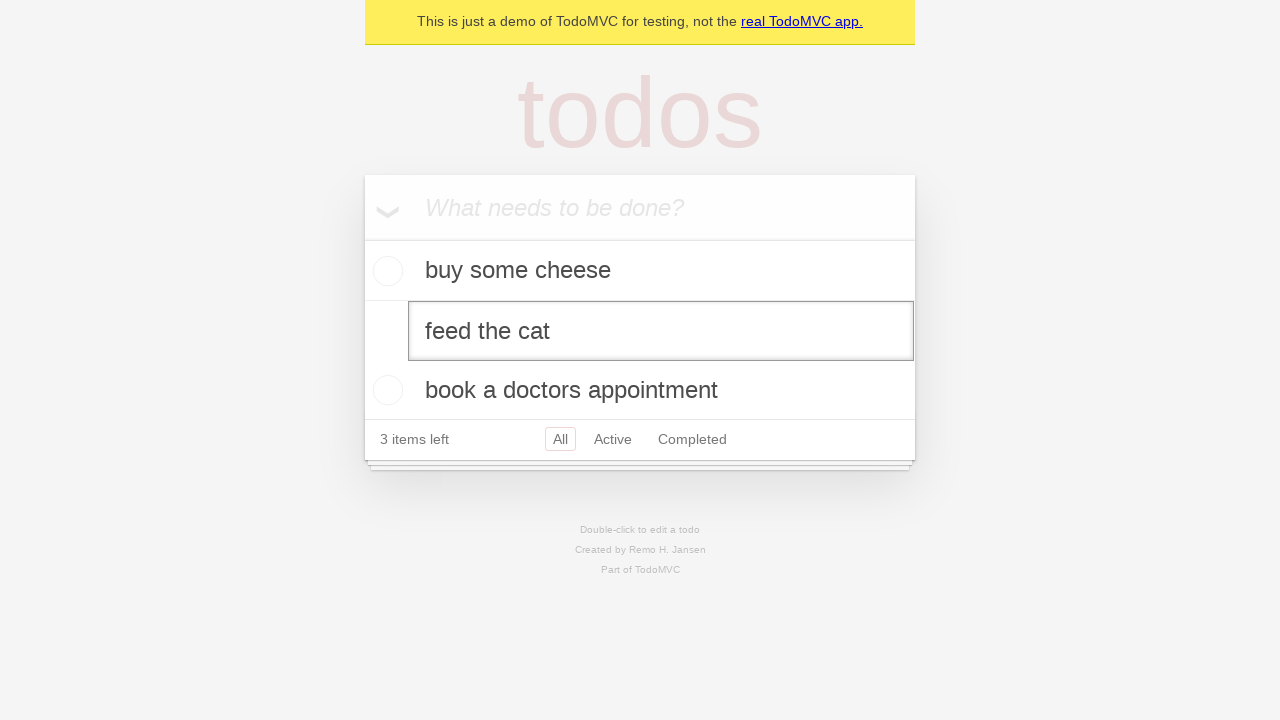

Filled edit textbox with 'buy some sausages' on internal:testid=[data-testid="todo-item"s] >> nth=1 >> internal:role=textbox[nam
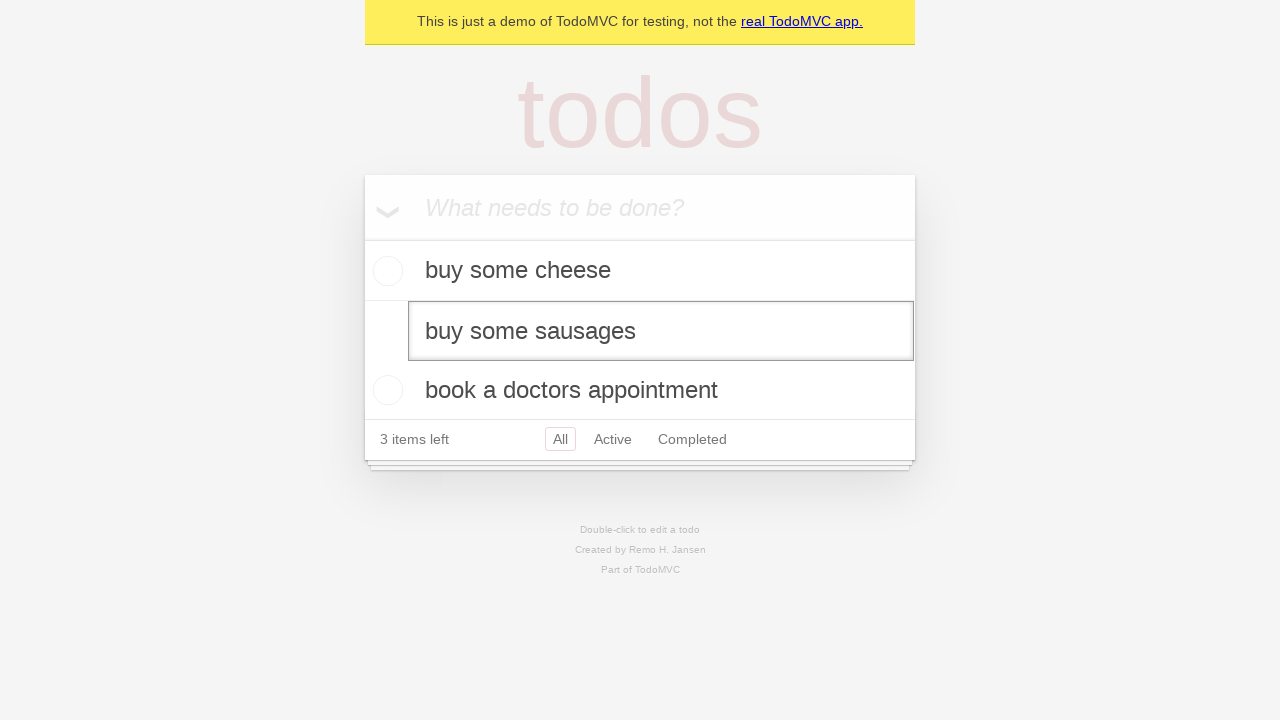

Pressed Enter to confirm edited todo item on internal:testid=[data-testid="todo-item"s] >> nth=1 >> internal:role=textbox[nam
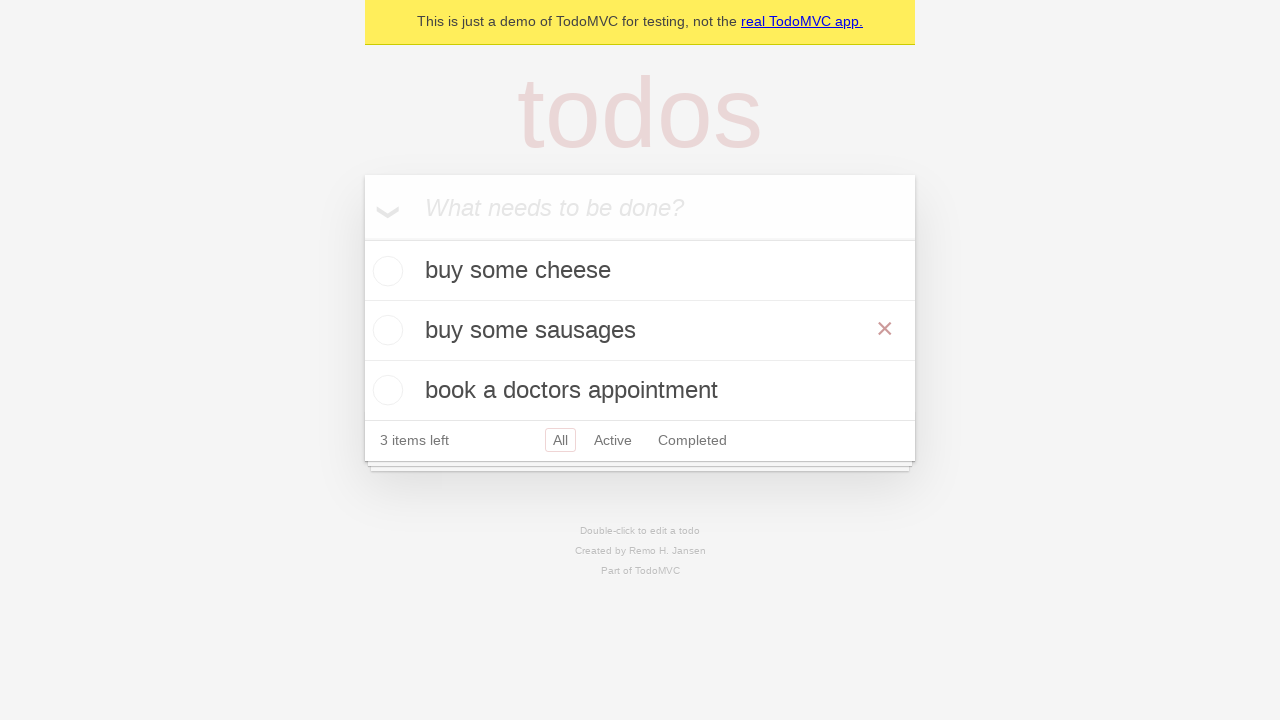

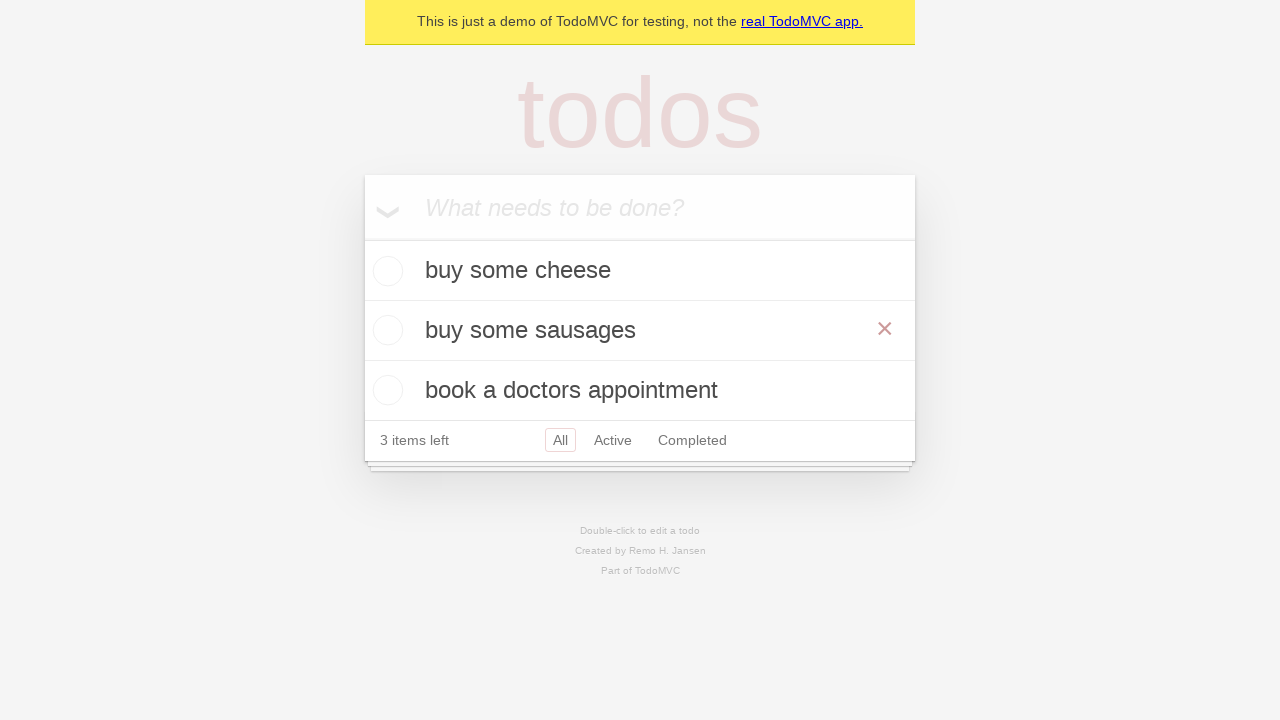